Navigates to the Shadow DOM page

Starting URL: https://the-internet.herokuapp.com/

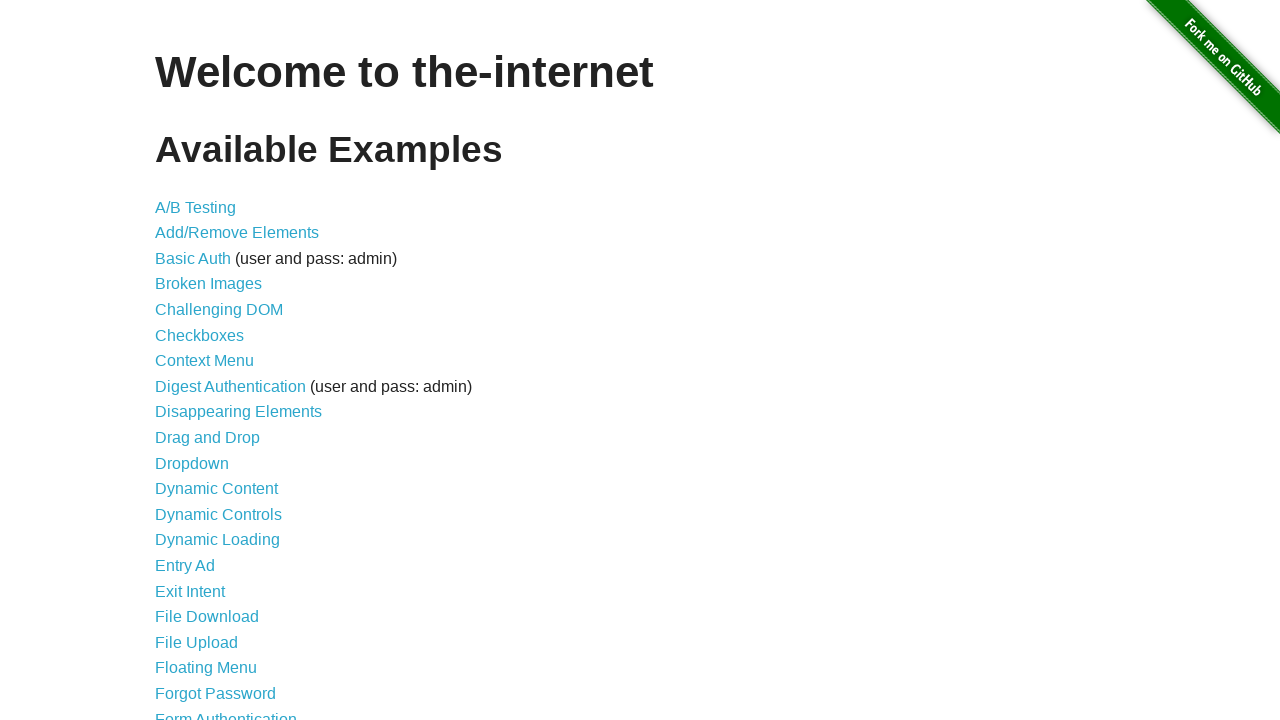

Clicked on Shadow DOM link to navigate to the Shadow DOM page at (205, 497) on xpath=//*[@id='content']/ul/li[38]/a
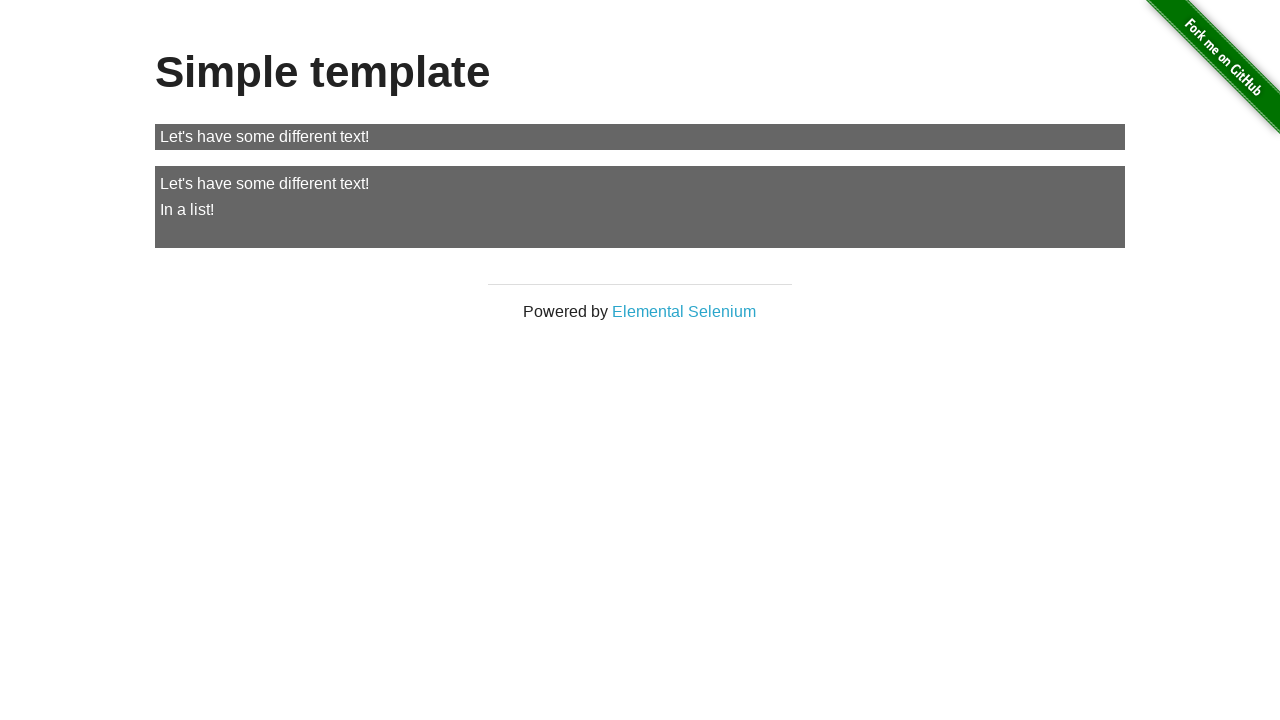

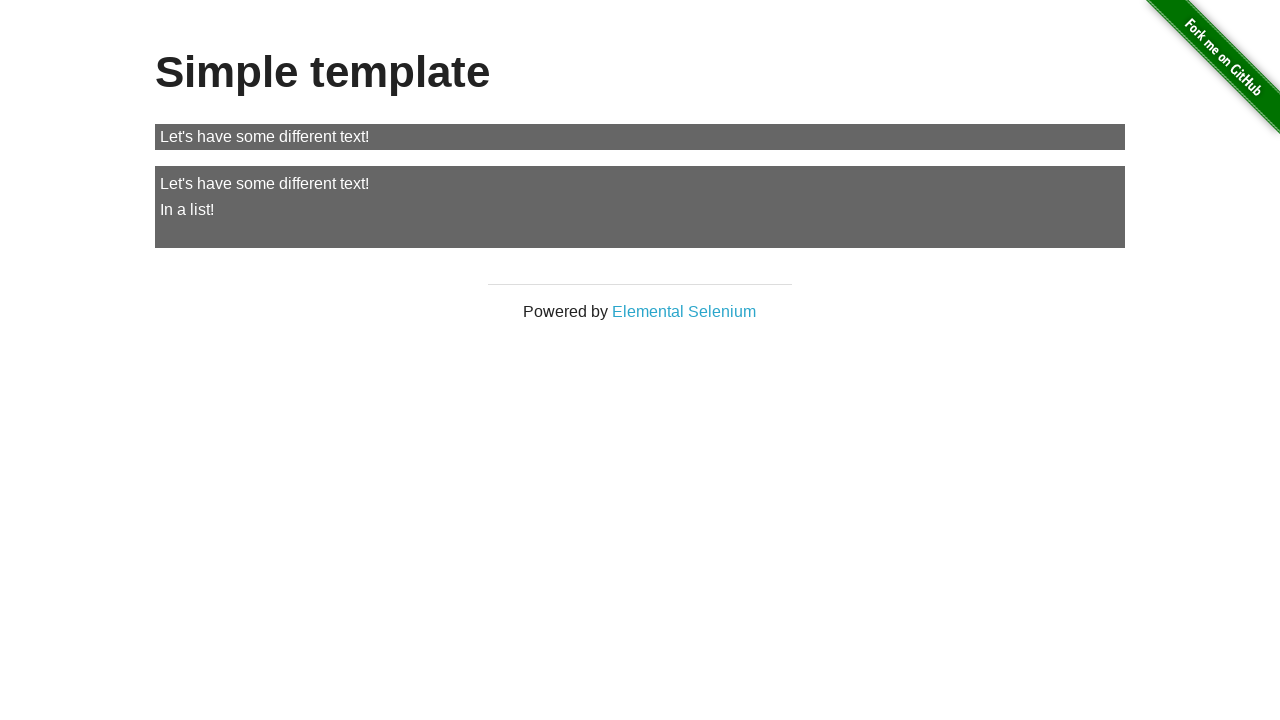